Searches for a job by entering keywords in the search field and verifying the search results

Starting URL: https://alchemy.hguy.co/jobs/

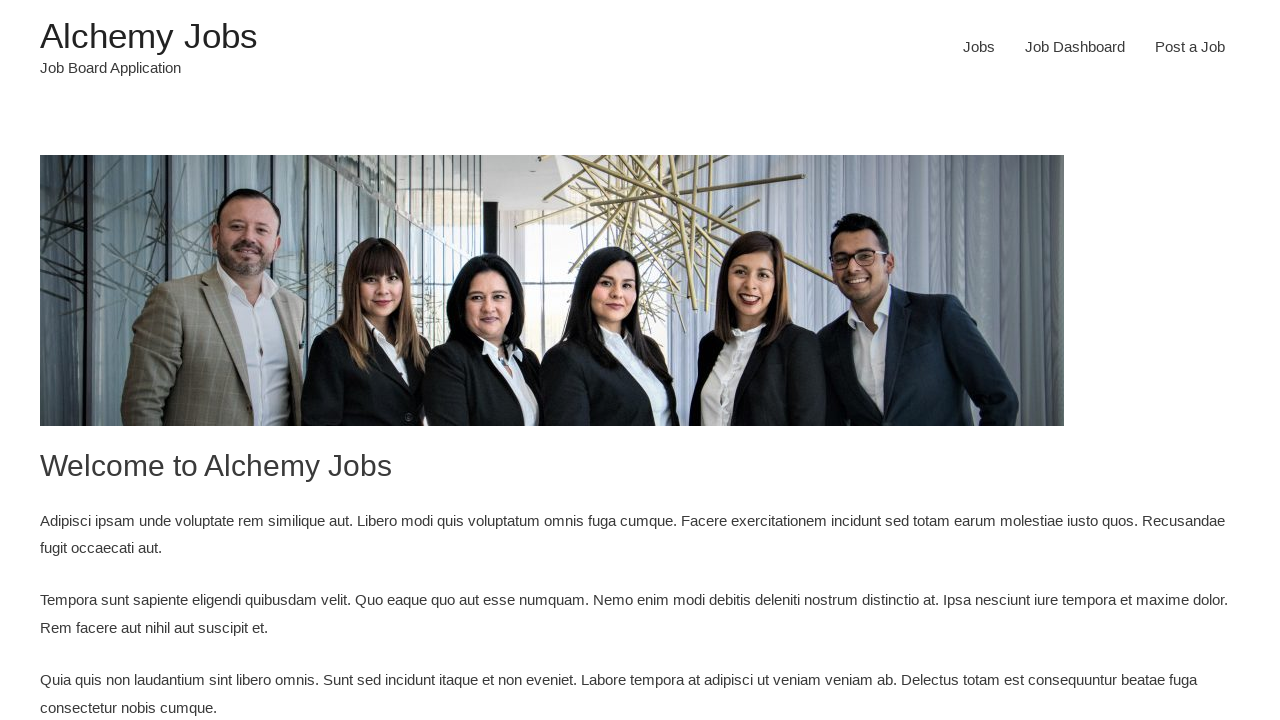

Clicked on Jobs link in navigation menu at (979, 47) on #menu-item-24 > a:nth-child(1)
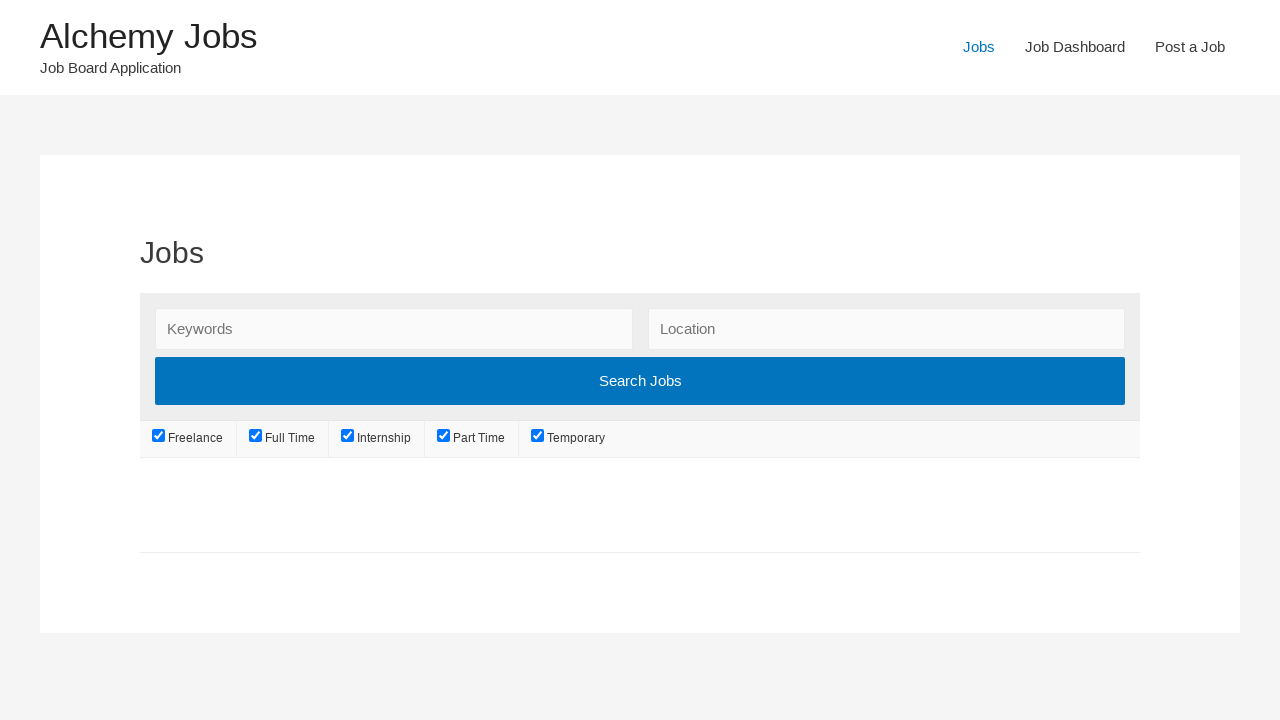

Filled search keywords field with 'Automation Tester' on #search_keywords
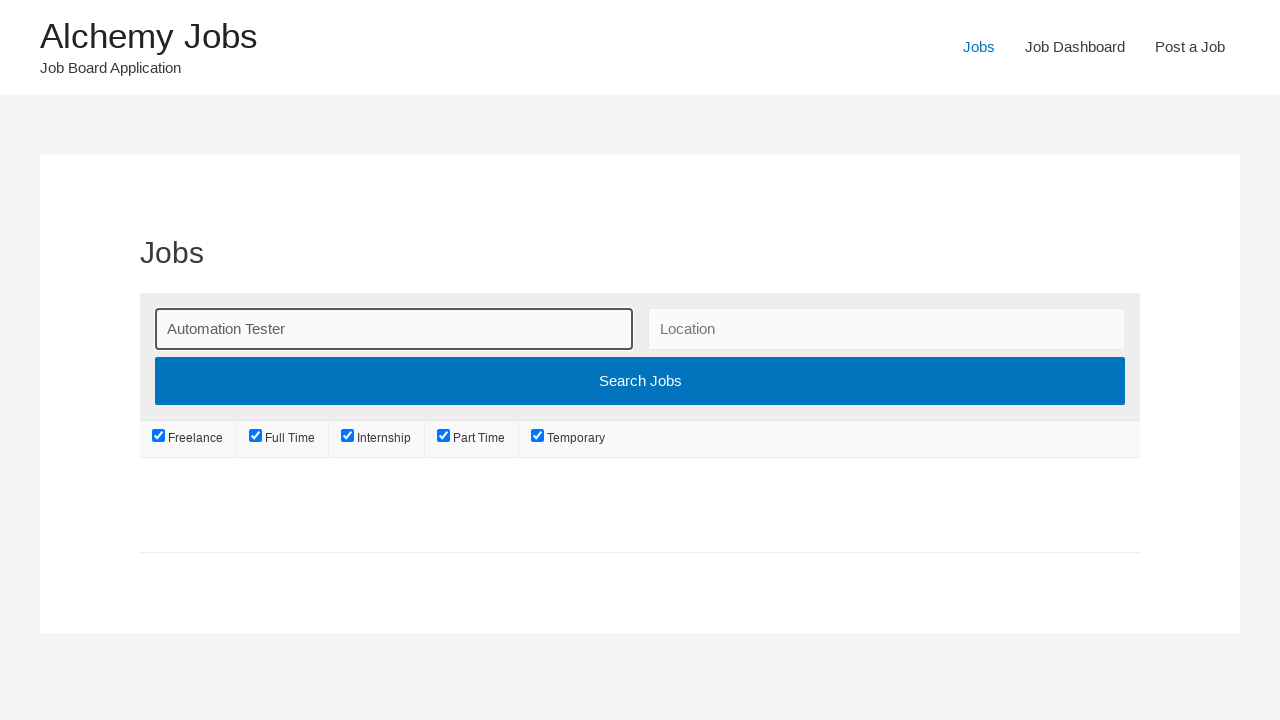

Clicked search submit button to search for jobs at (640, 377) on xpath=//div[@class='search_submit']
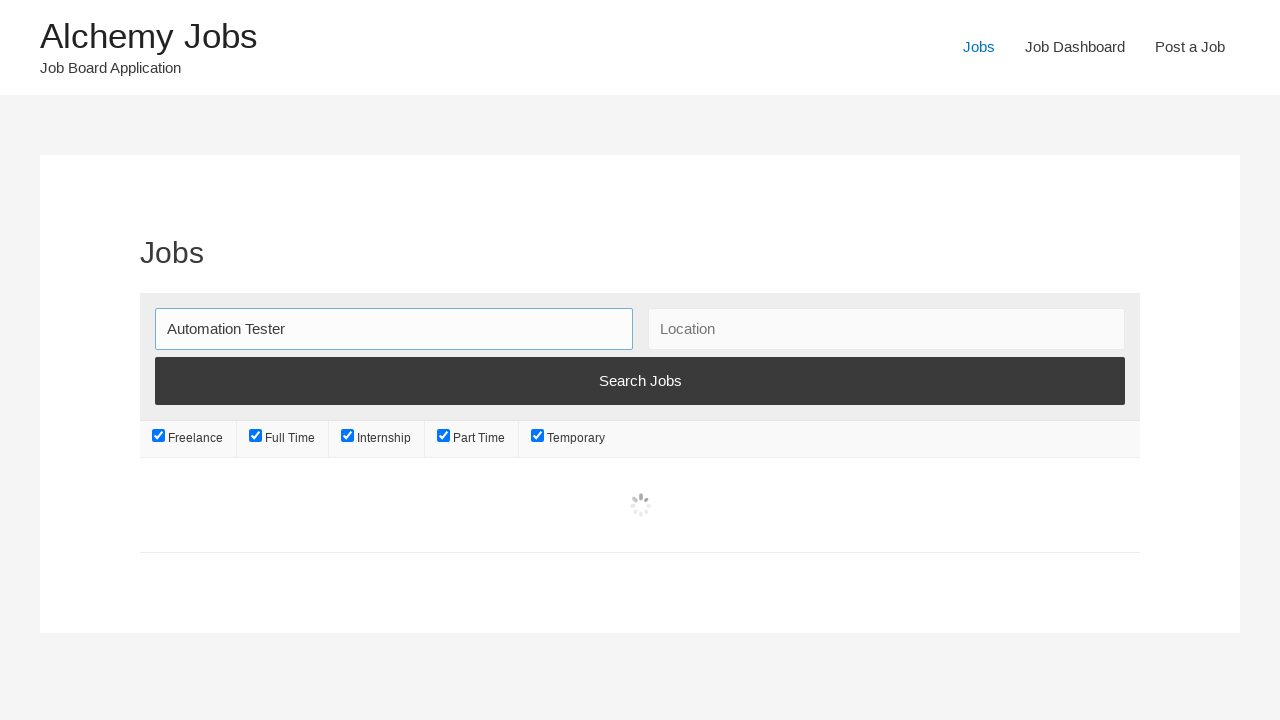

Search results loaded with job headline visible
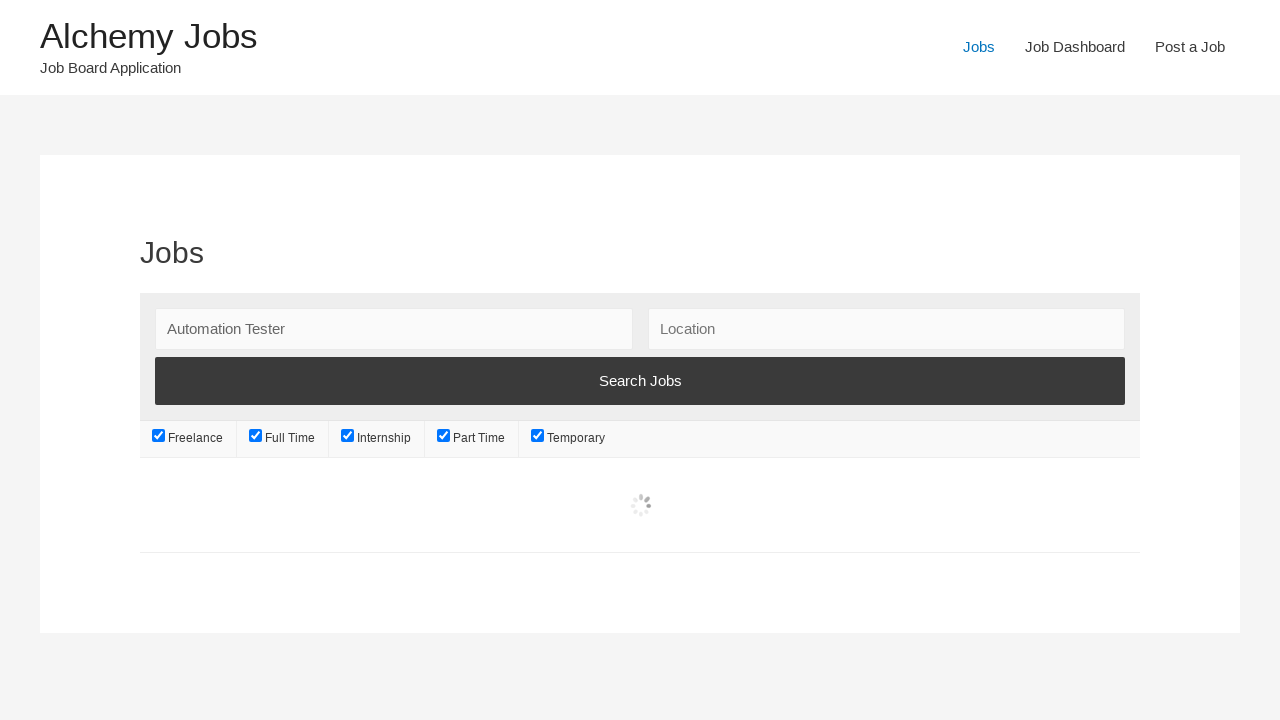

Verified job title is displayed in search results
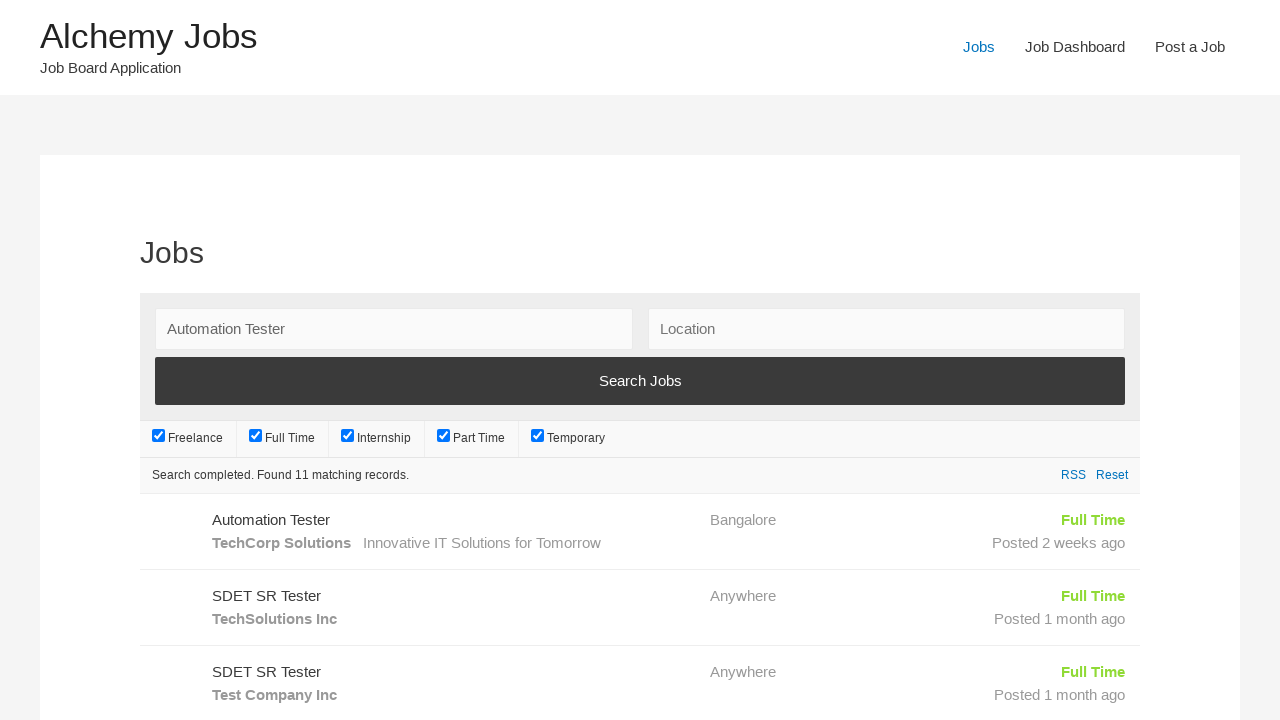

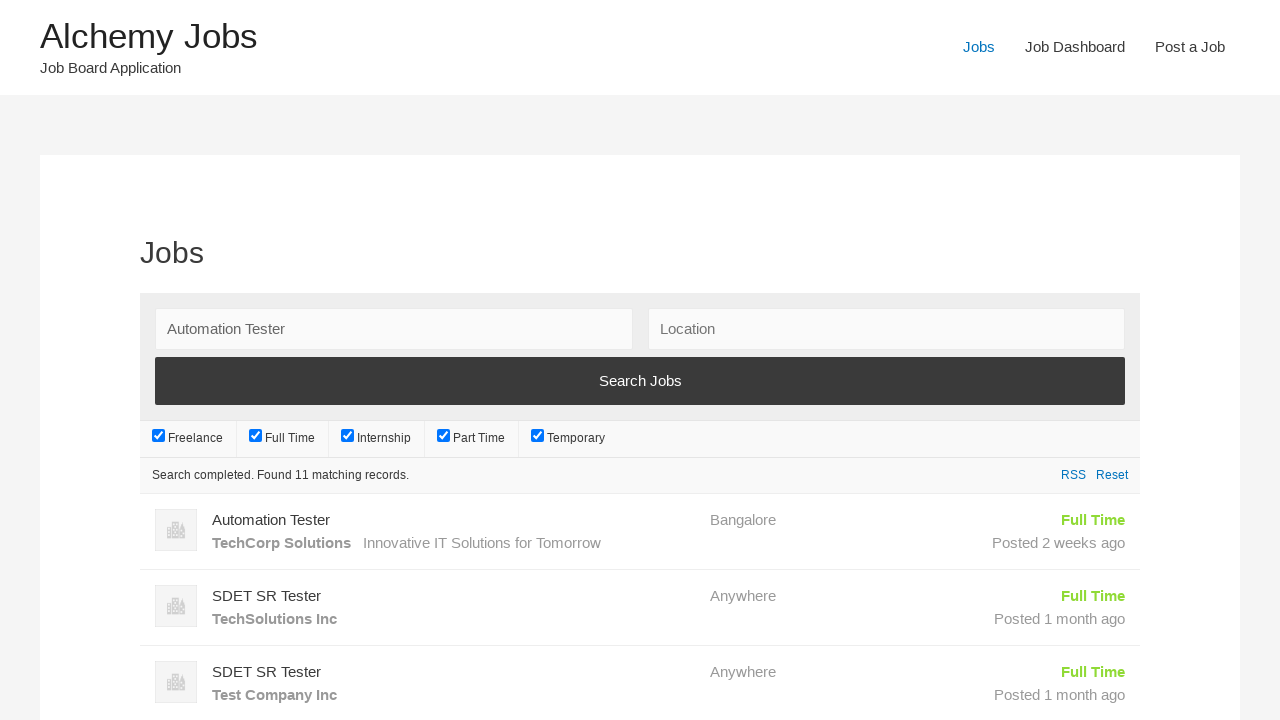